Navigates to Walmart homepage and maximizes the browser window

Starting URL: https://www.walmart.com/

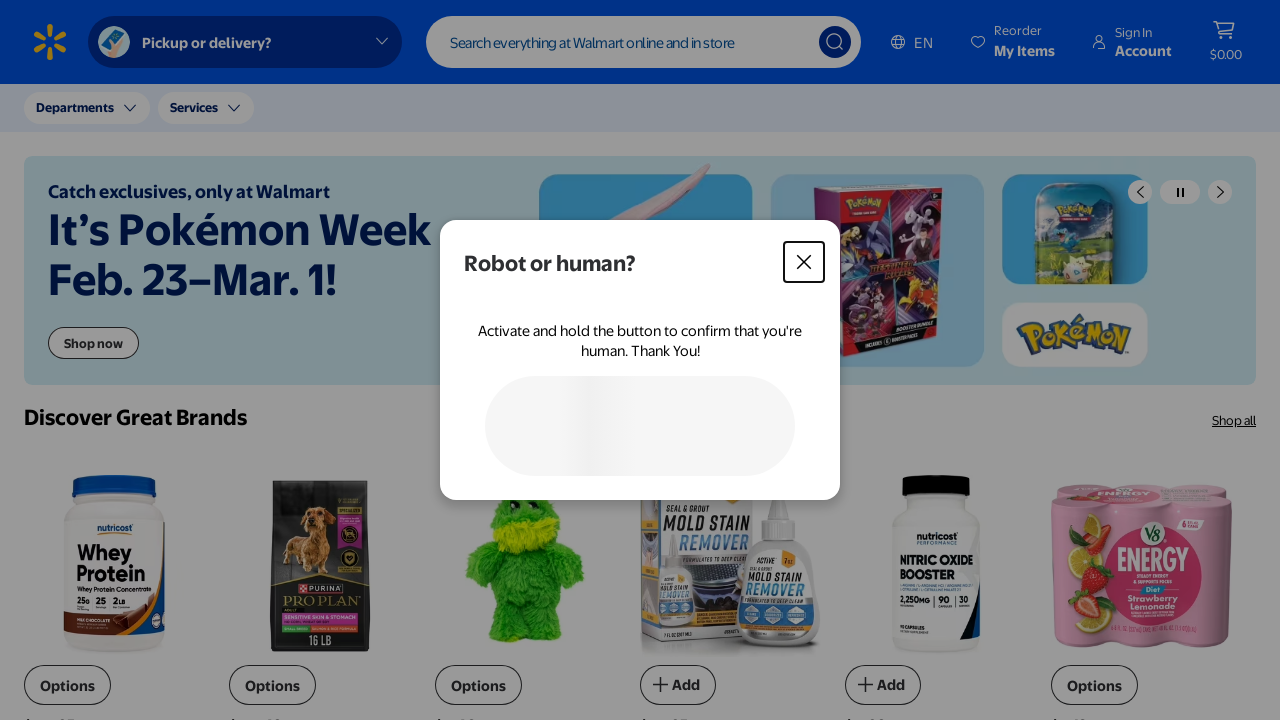

Navigated to Walmart homepage
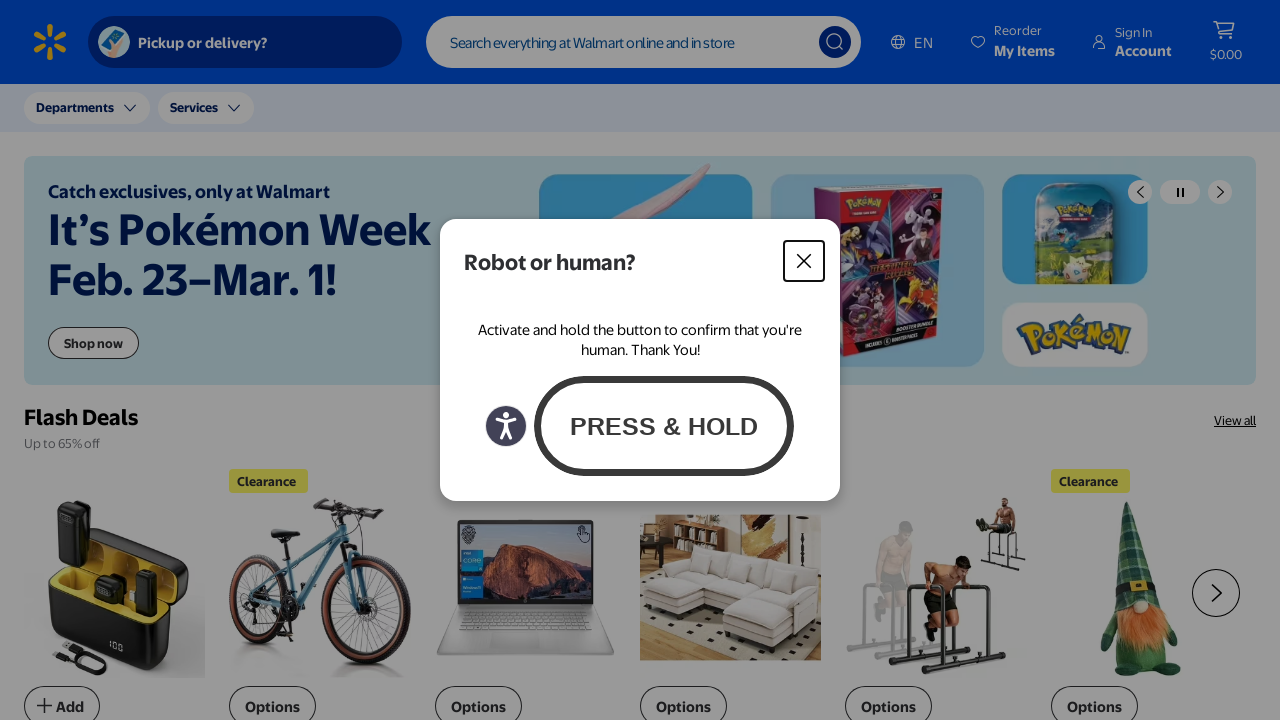

Maximized browser window to 1920x1080
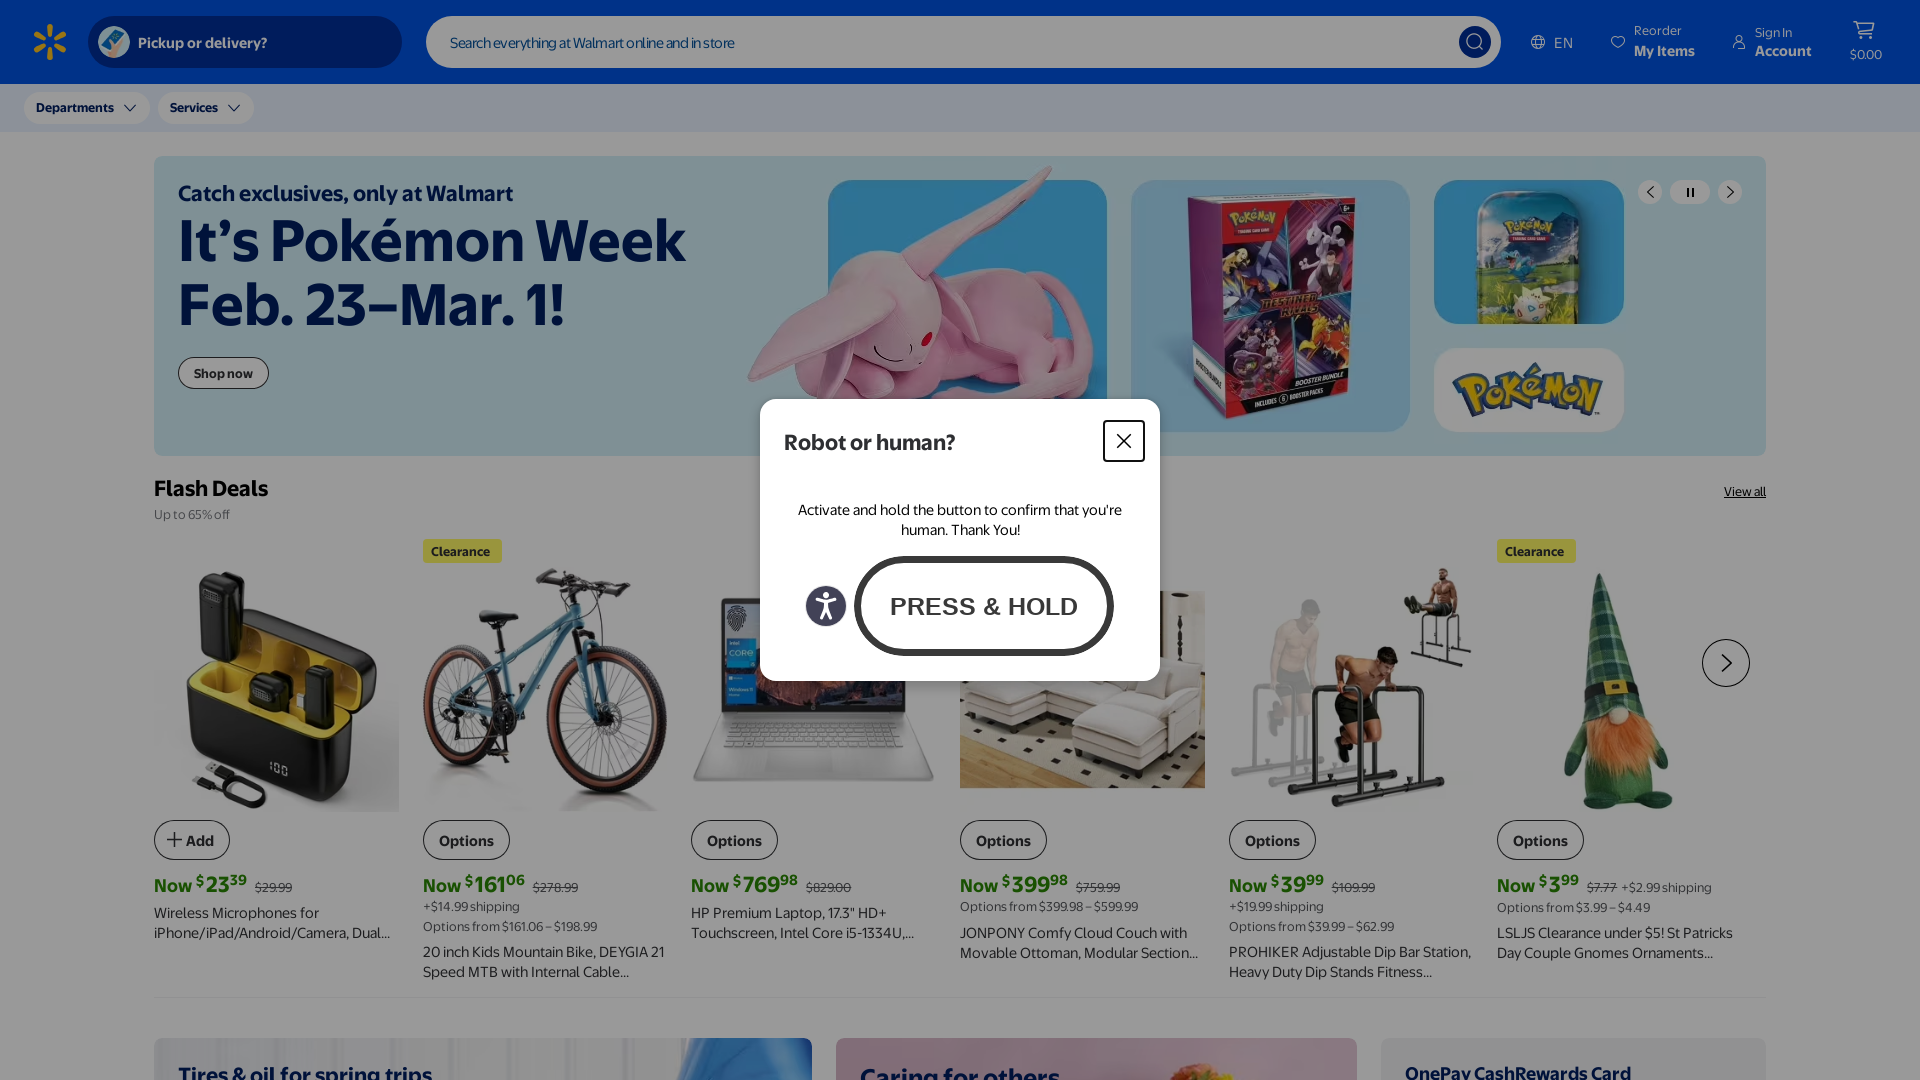

Page loaded and DOM content ready
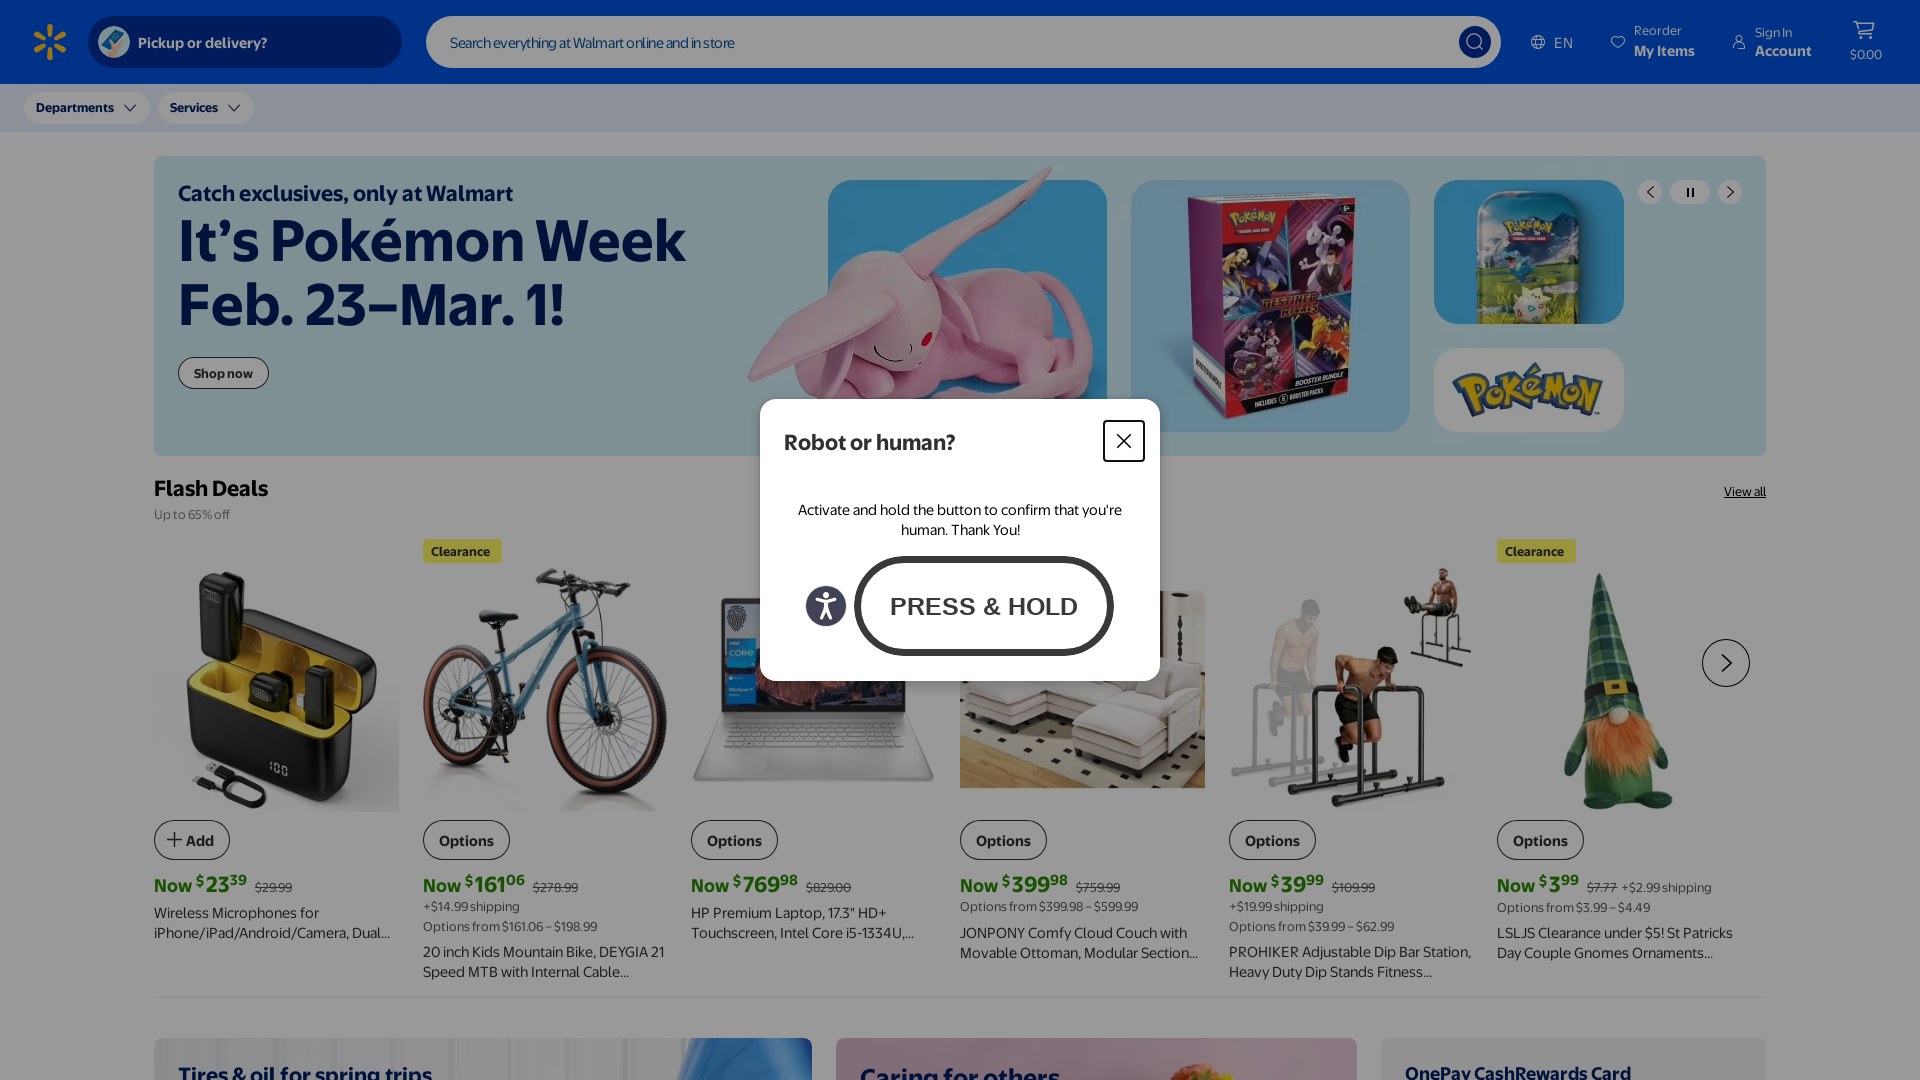

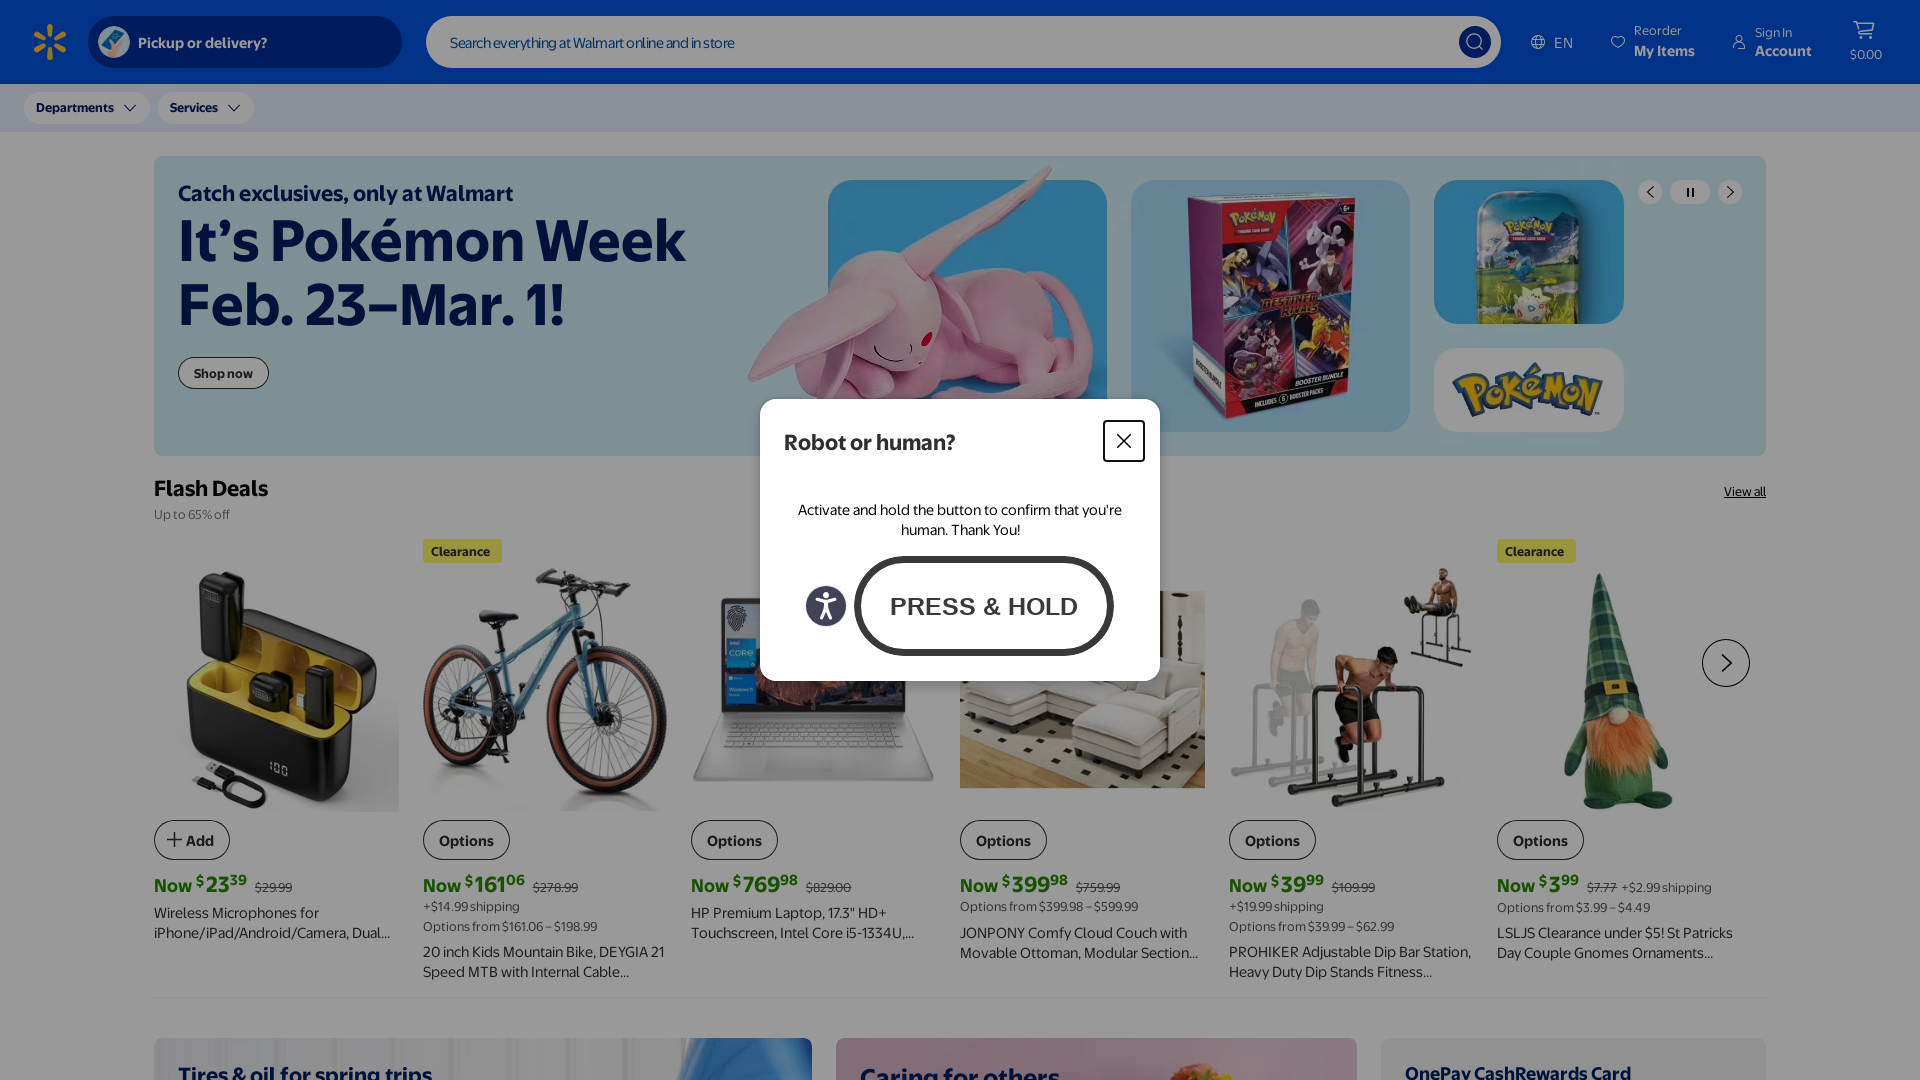